Tests adding a new todo item by filling the input textbox and pressing Enter, then verifying the item appears in the list

Starting URL: https://todo-app-97ae2.firebaseapp.com/

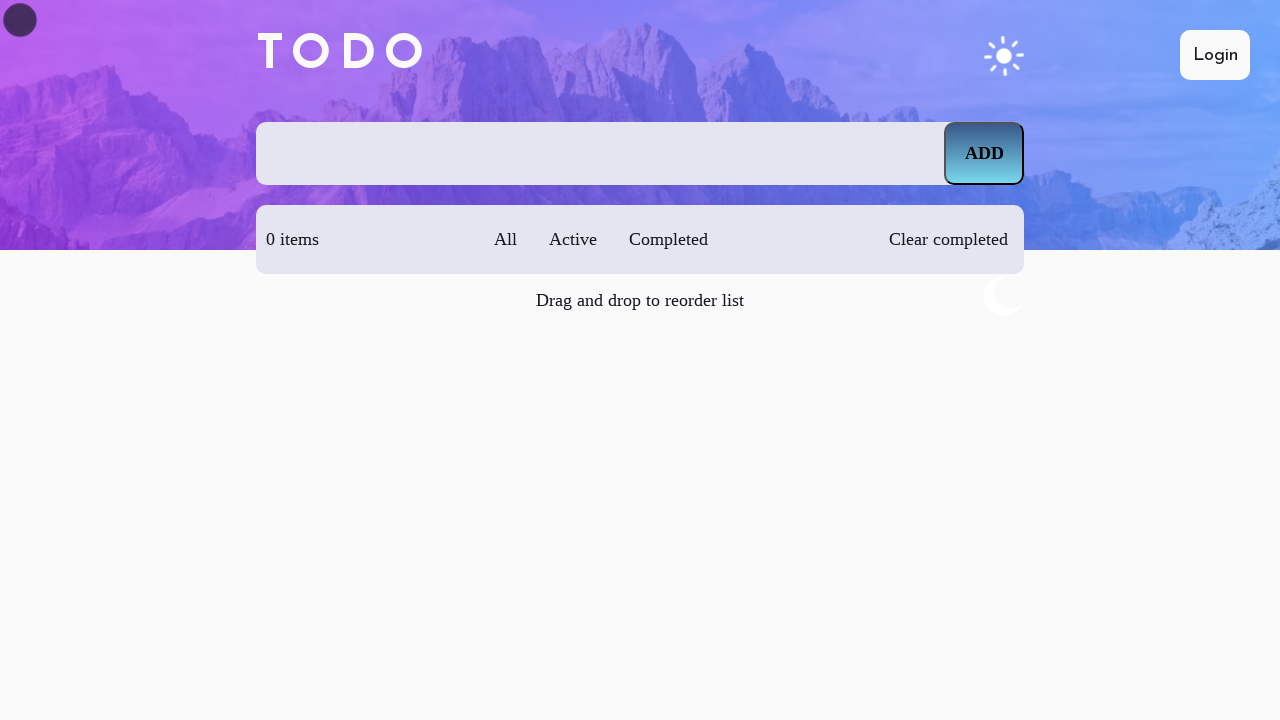

Filled todo input textbox with 'buy some cheese' on internal:role=textbox[name="input"i]
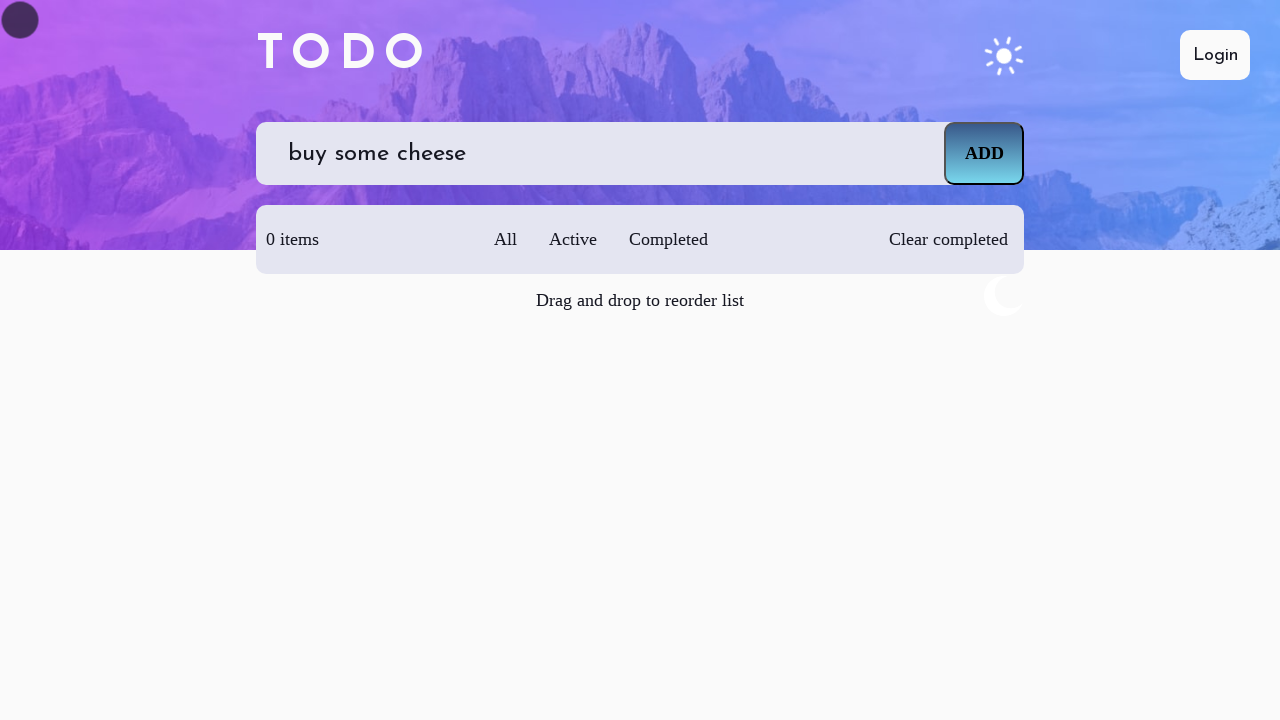

Pressed Enter to add todo item on internal:role=textbox[name="input"i]
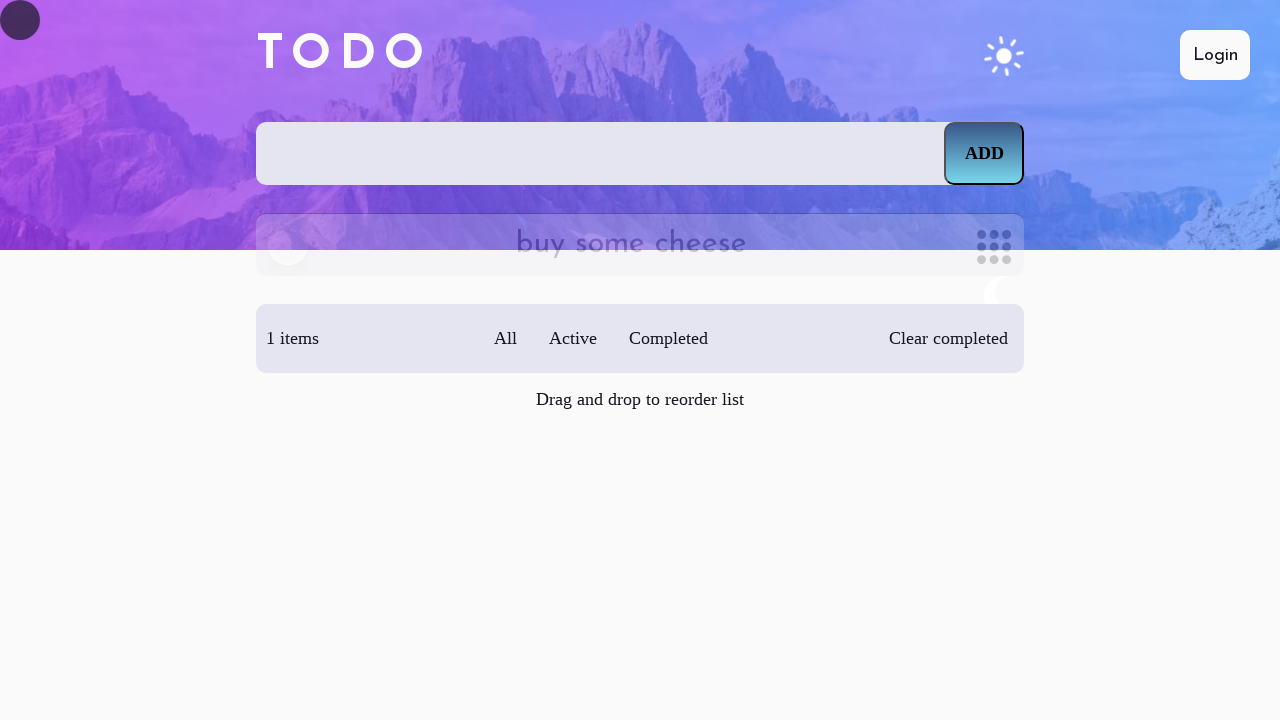

Verified that 'buy some cheese' appears in the todo list
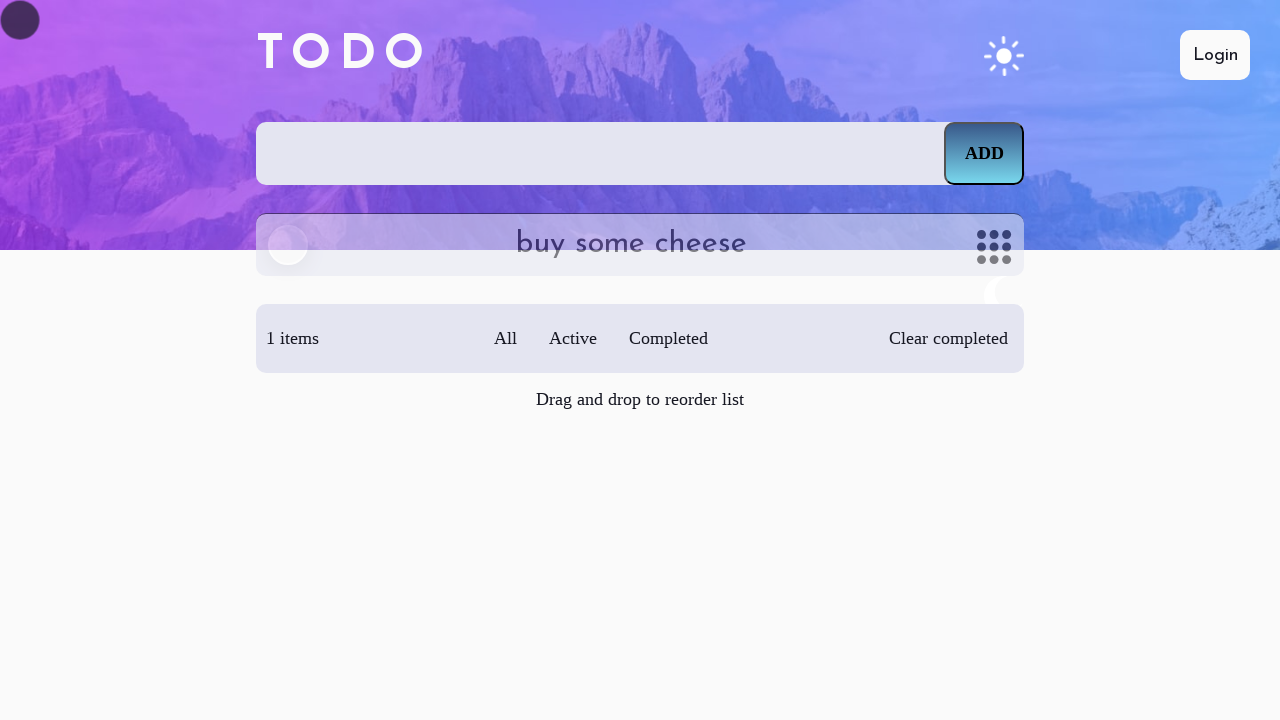

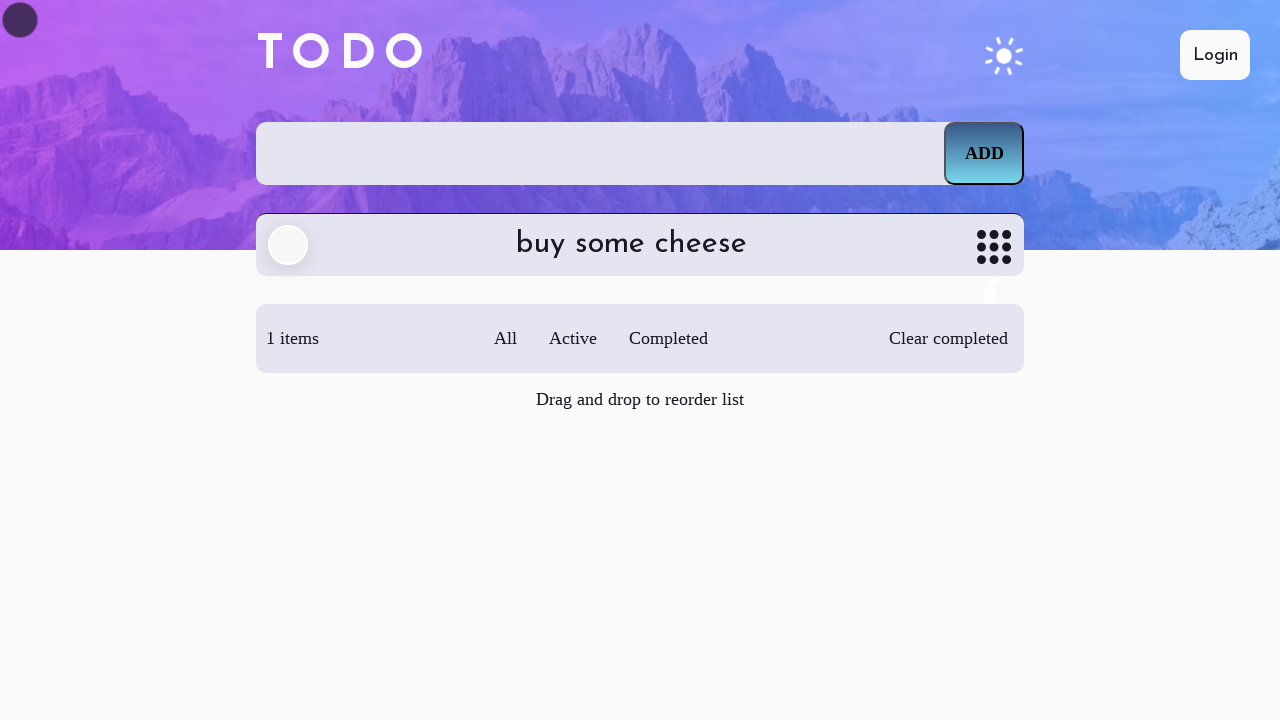